Tests double-click functionality by performing a double-click action on a button element on a demo QA site

Starting URL: https://demoqa.com/buttons

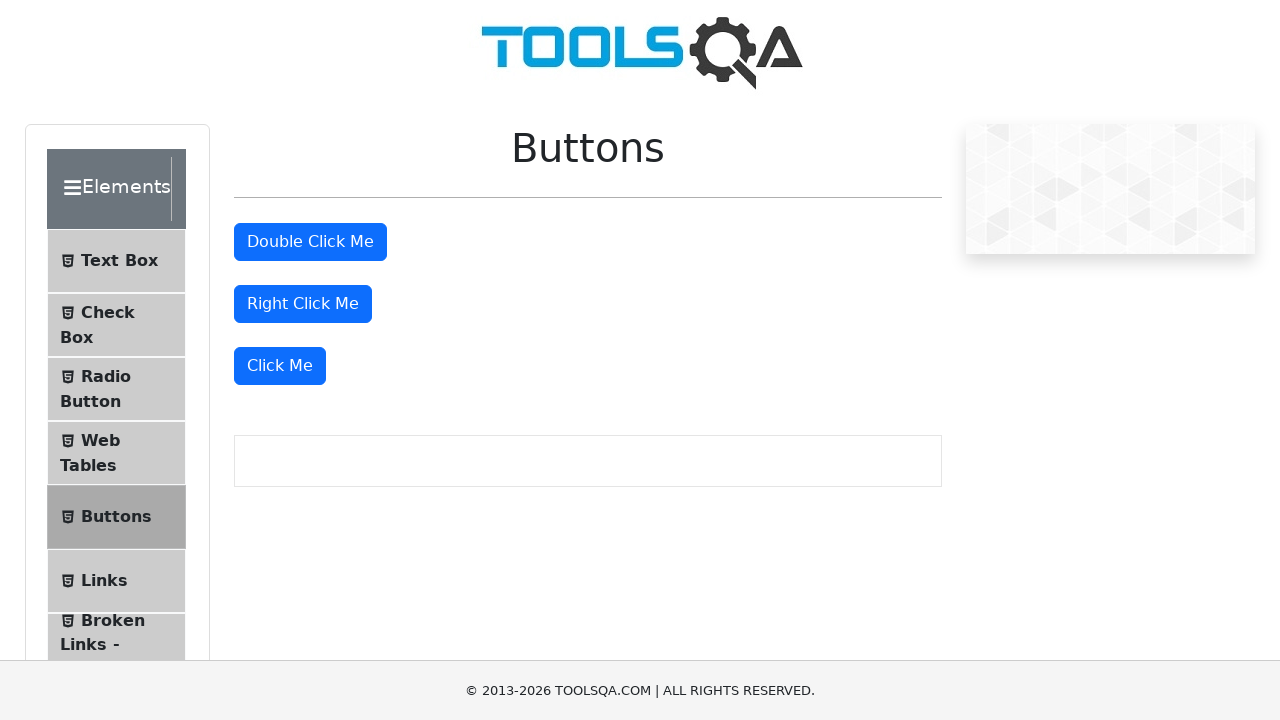

Double-clicked the double-click button element at (310, 242) on xpath=//button[@id='doubleClickBtn']
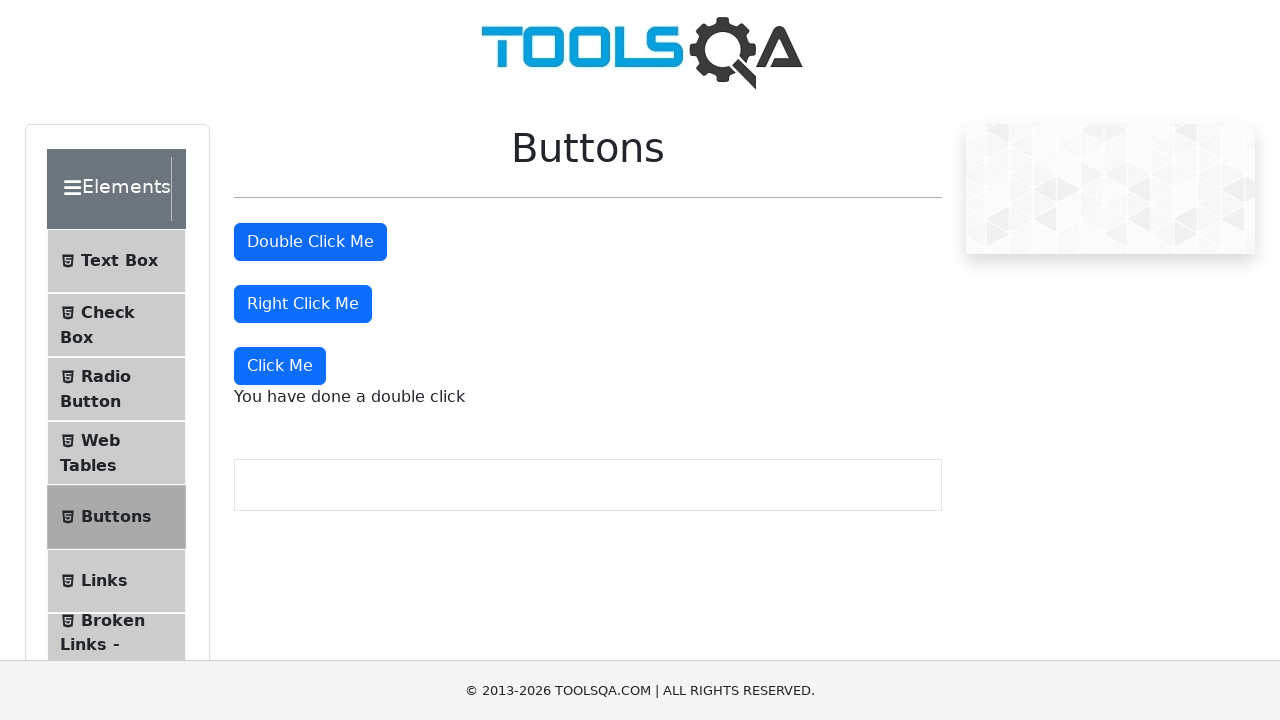

Double-click result message appeared on the page
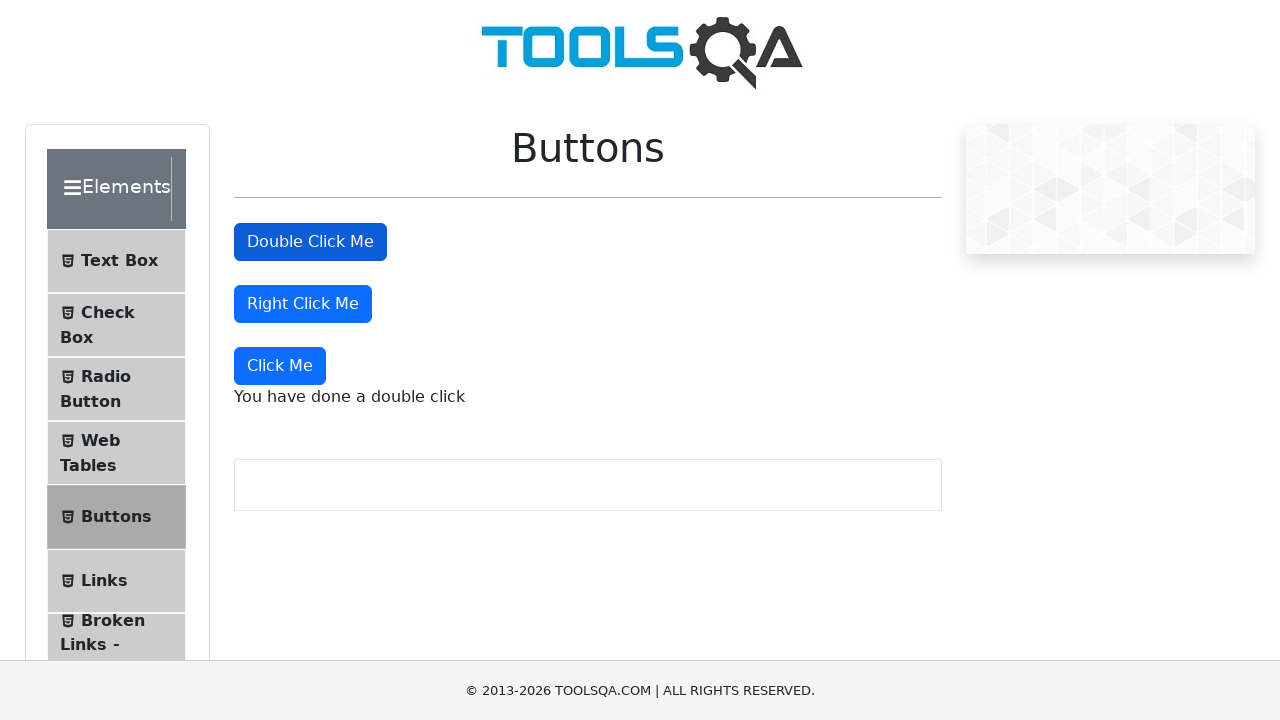

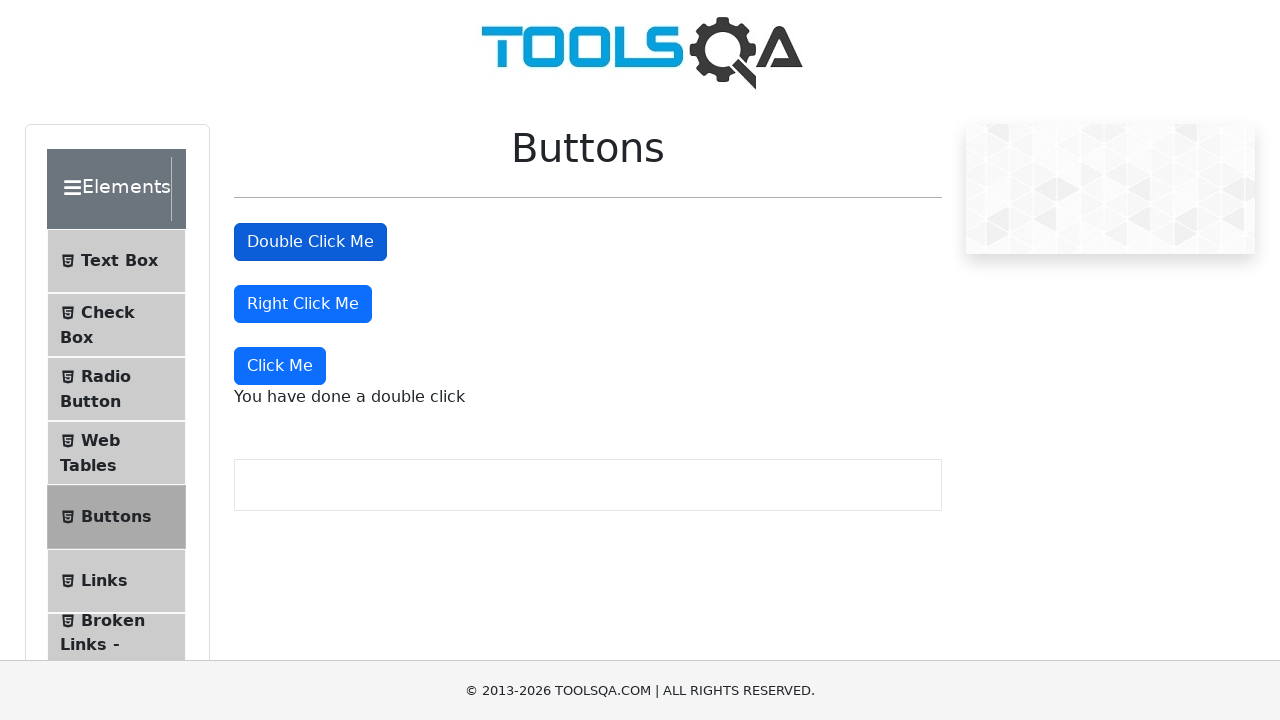